Tests jQuery UI drag and drop functionality by navigating to the Droppable demo, performing a drag and drop action within an iframe, then navigating to the Resizable demo

Starting URL: https://www.jqueryui.com

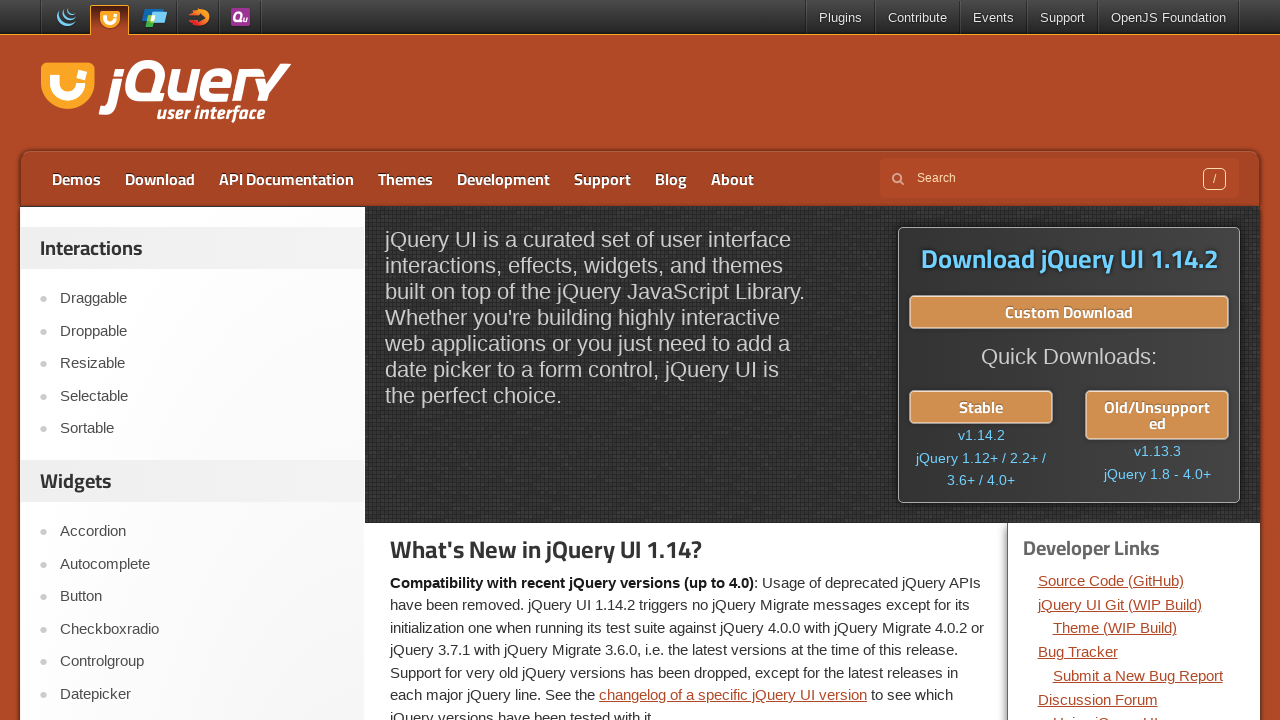

Clicked on Droppable link to navigate to demo at (202, 331) on text=Droppable
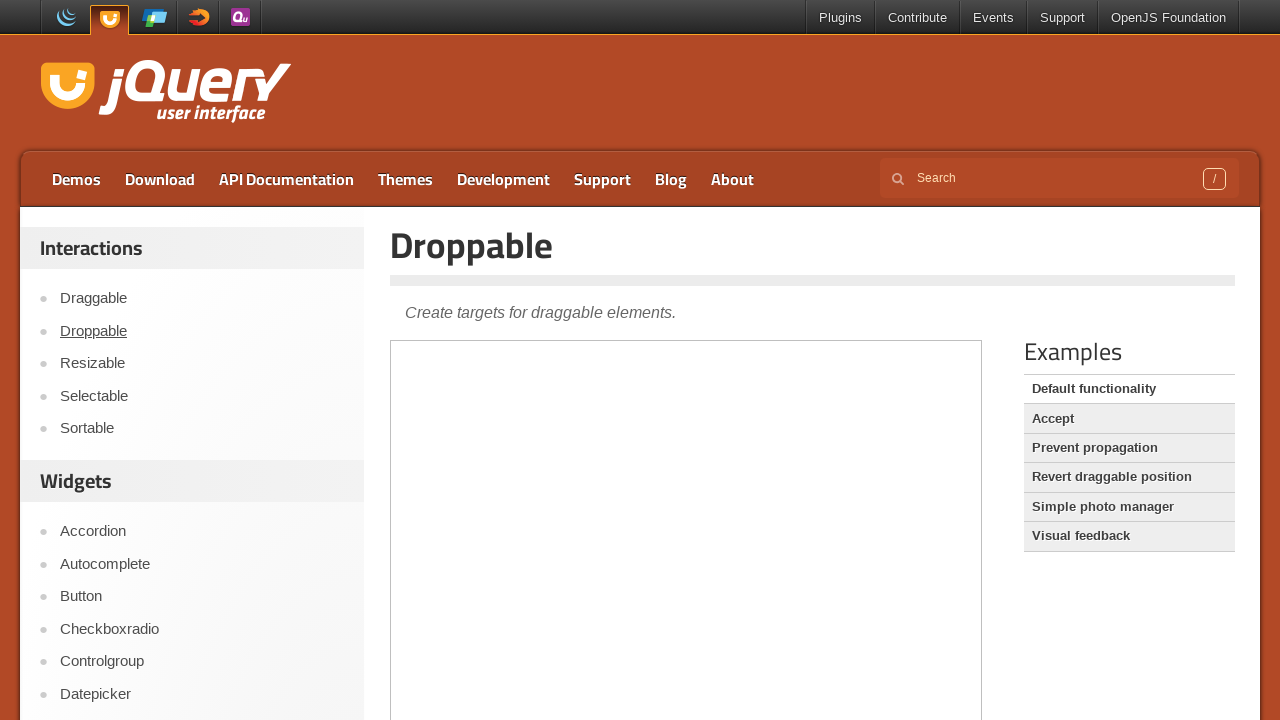

Located the demo iframe
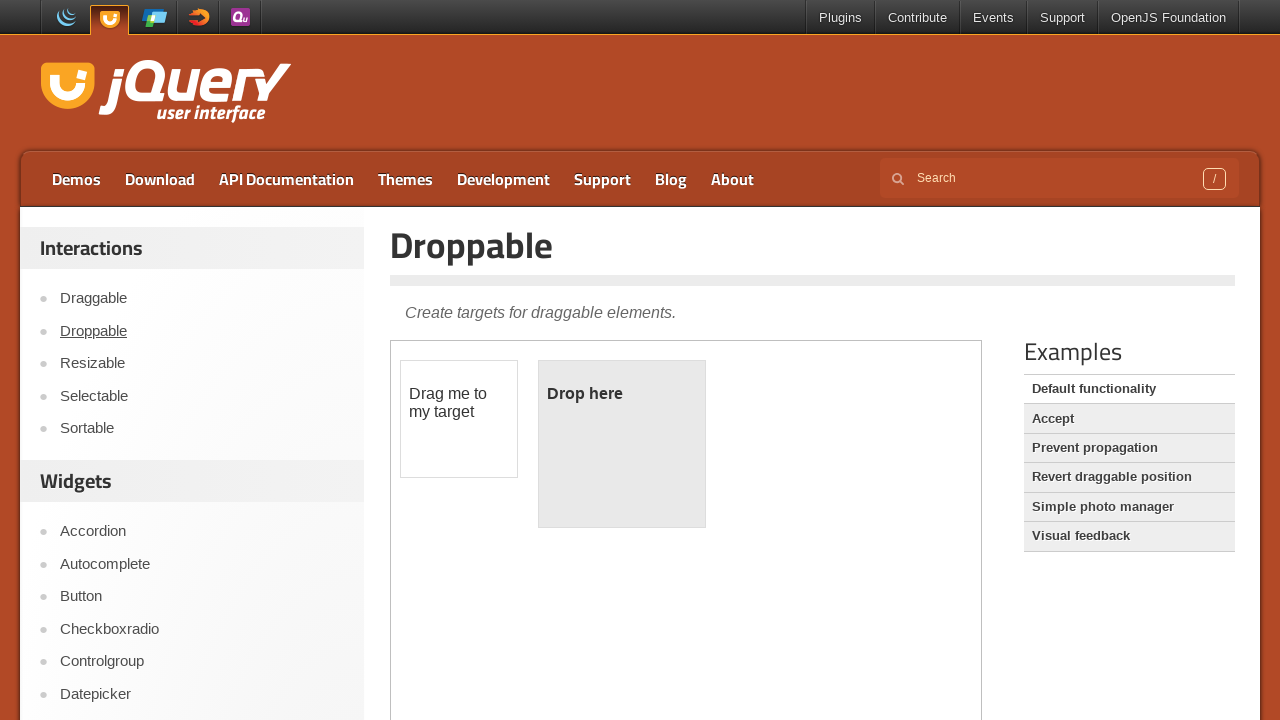

Dragged the draggable element and dropped it on the droppable target at (622, 444)
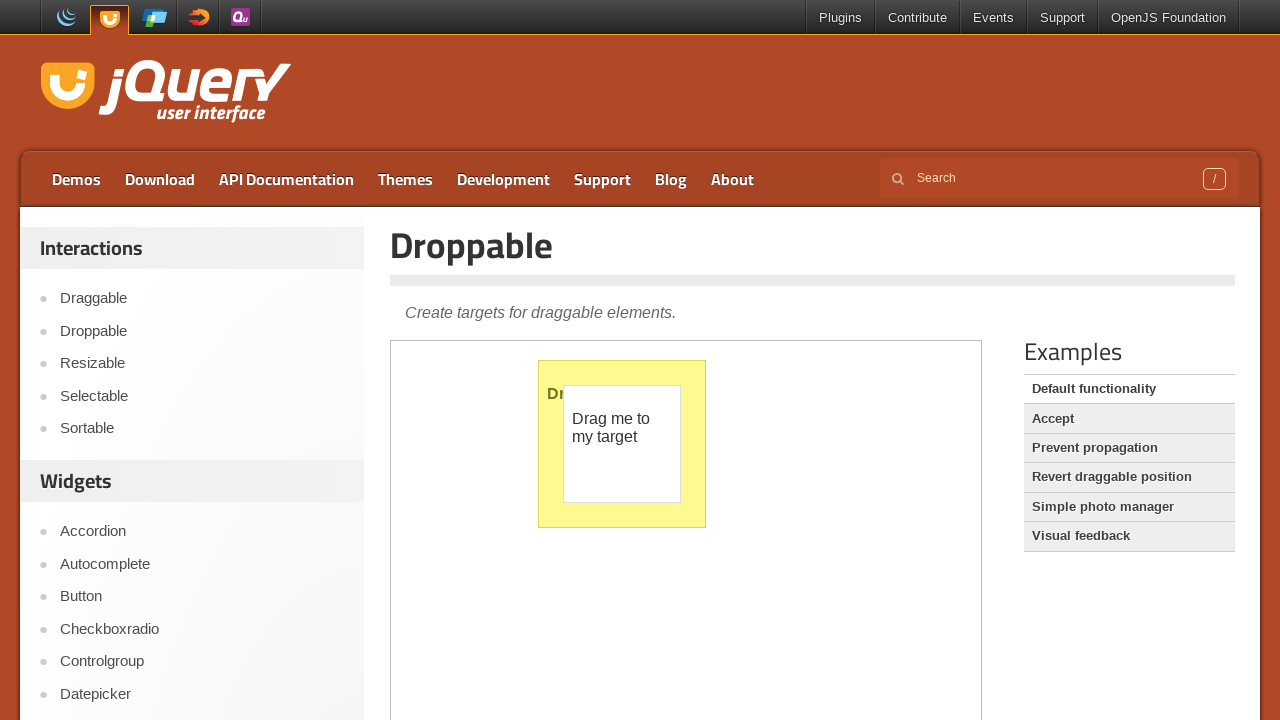

Clicked on Resizable link to navigate to Resizable demo at (202, 364) on text=Resizable
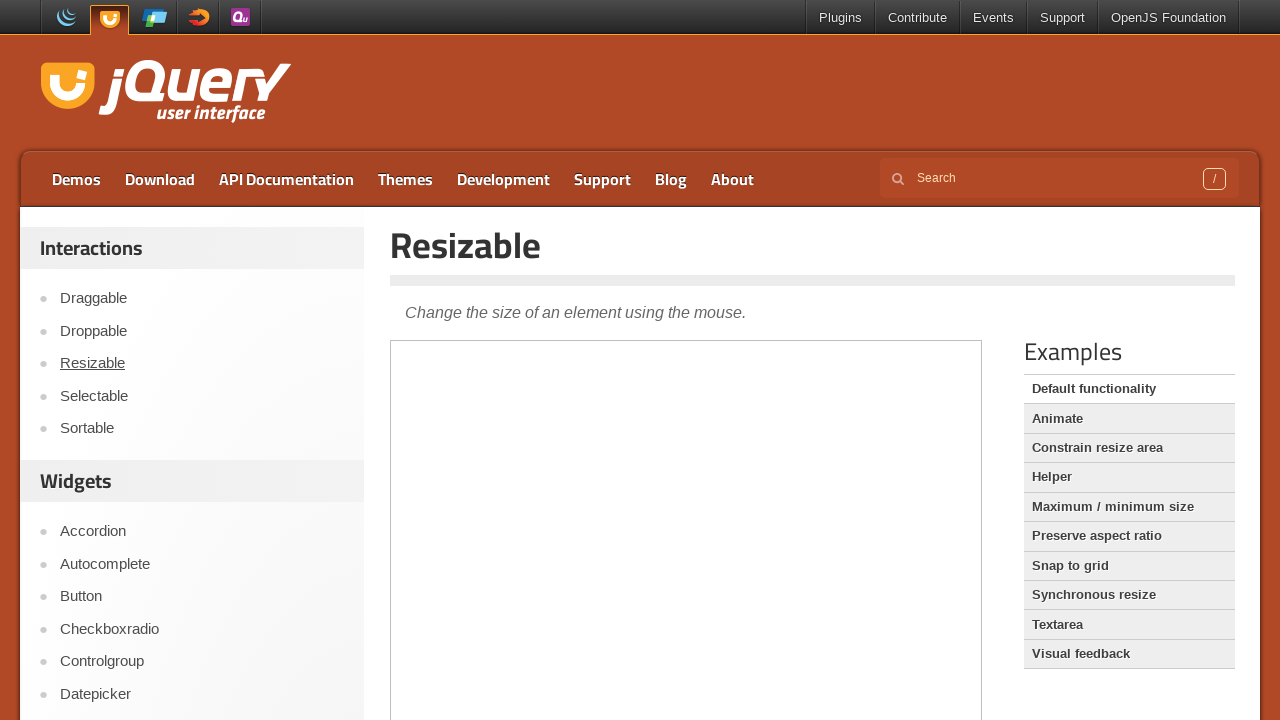

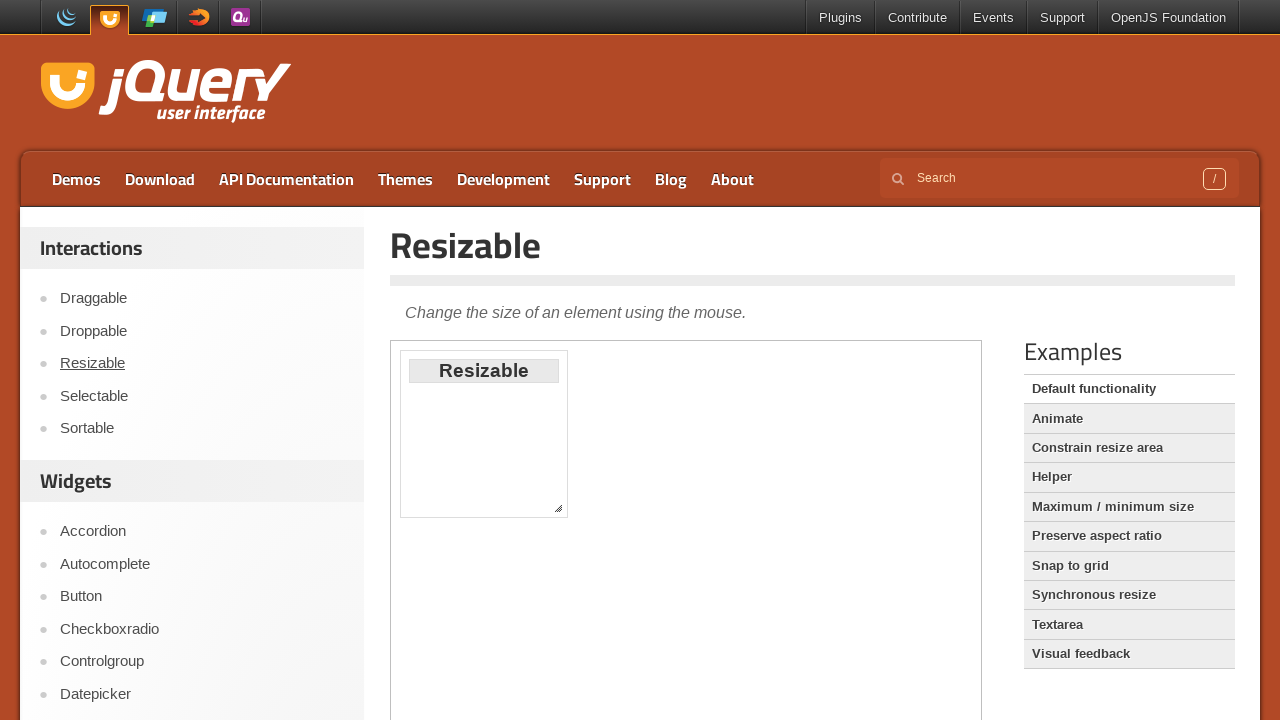